Tests error handling when attempting to login with valid username but incorrect password

Starting URL: https://www.saucedemo.com/

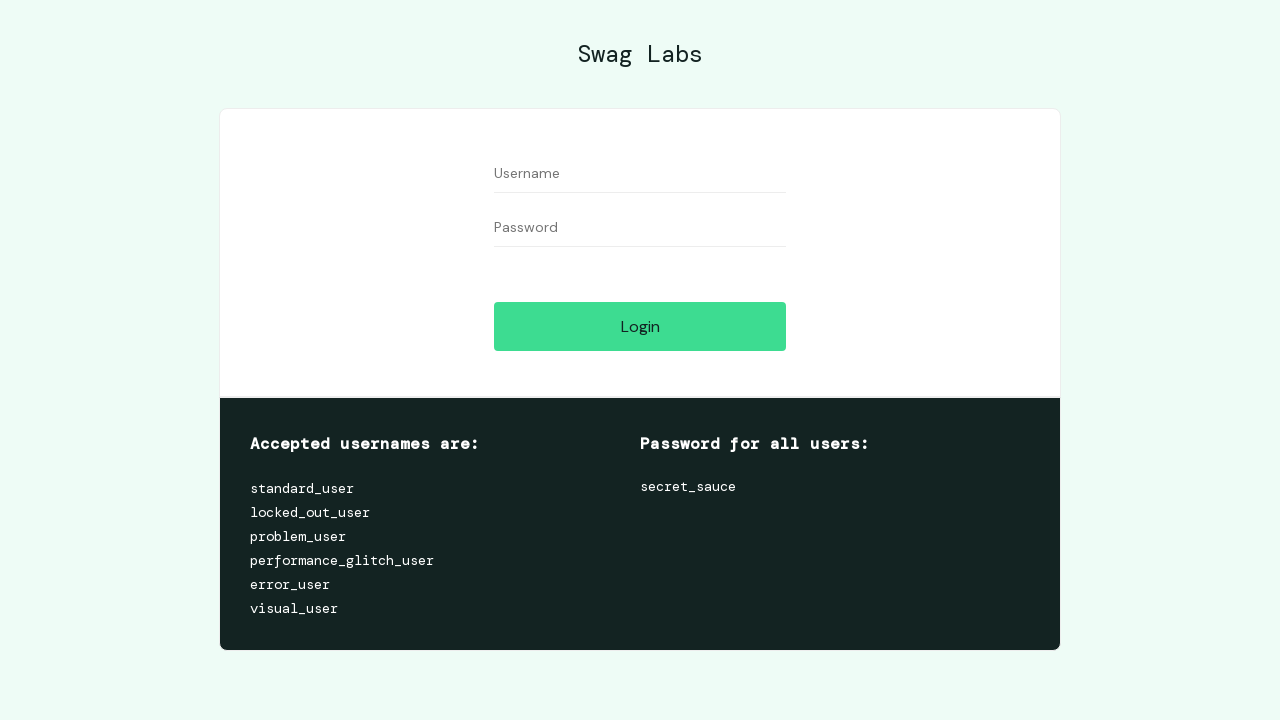

Filled username field with 'standard_user' on #user-name
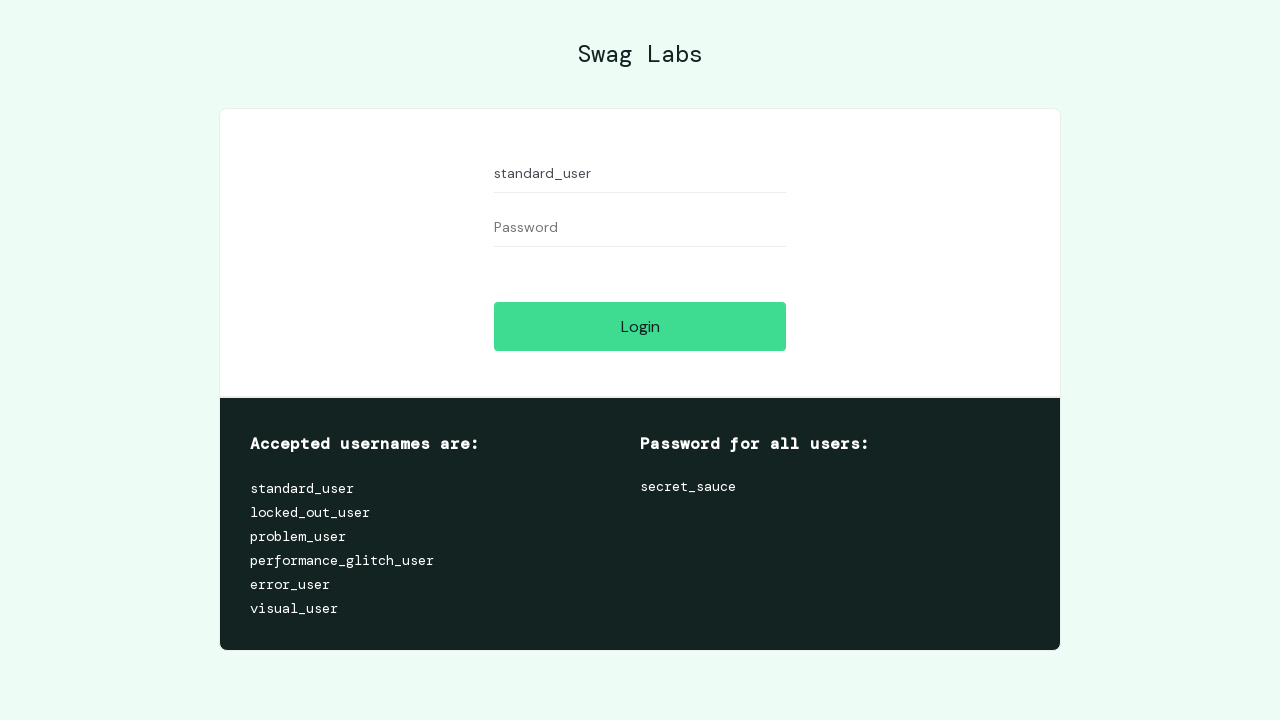

Filled password field with 'wrong_password' on #password
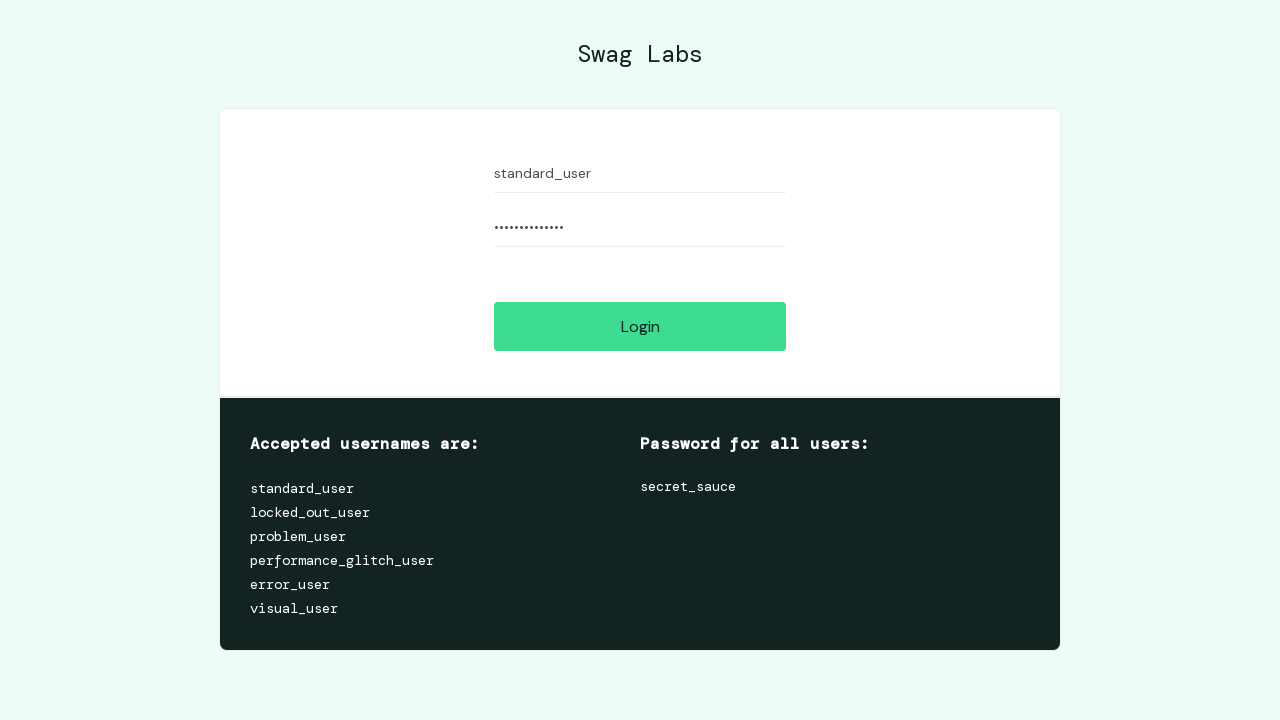

Clicked login button to attempt authentication at (640, 326) on #login-button
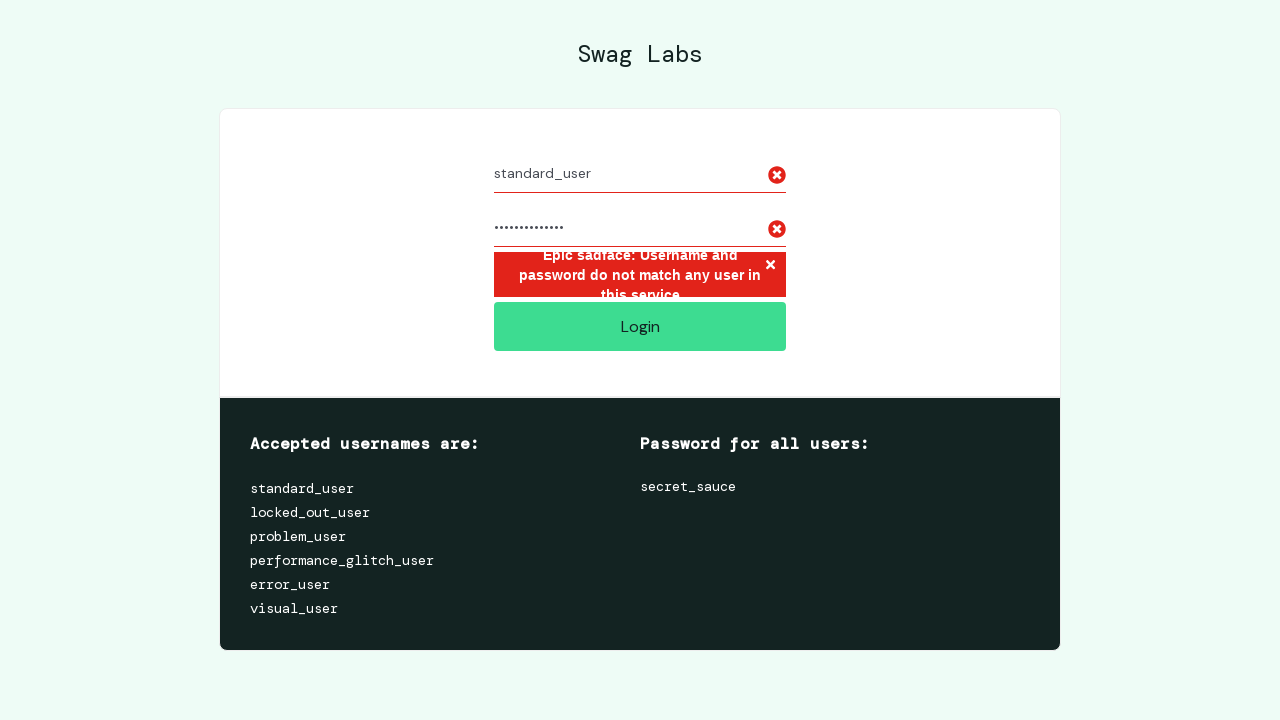

Error message container appeared, confirming login failure with incorrect password
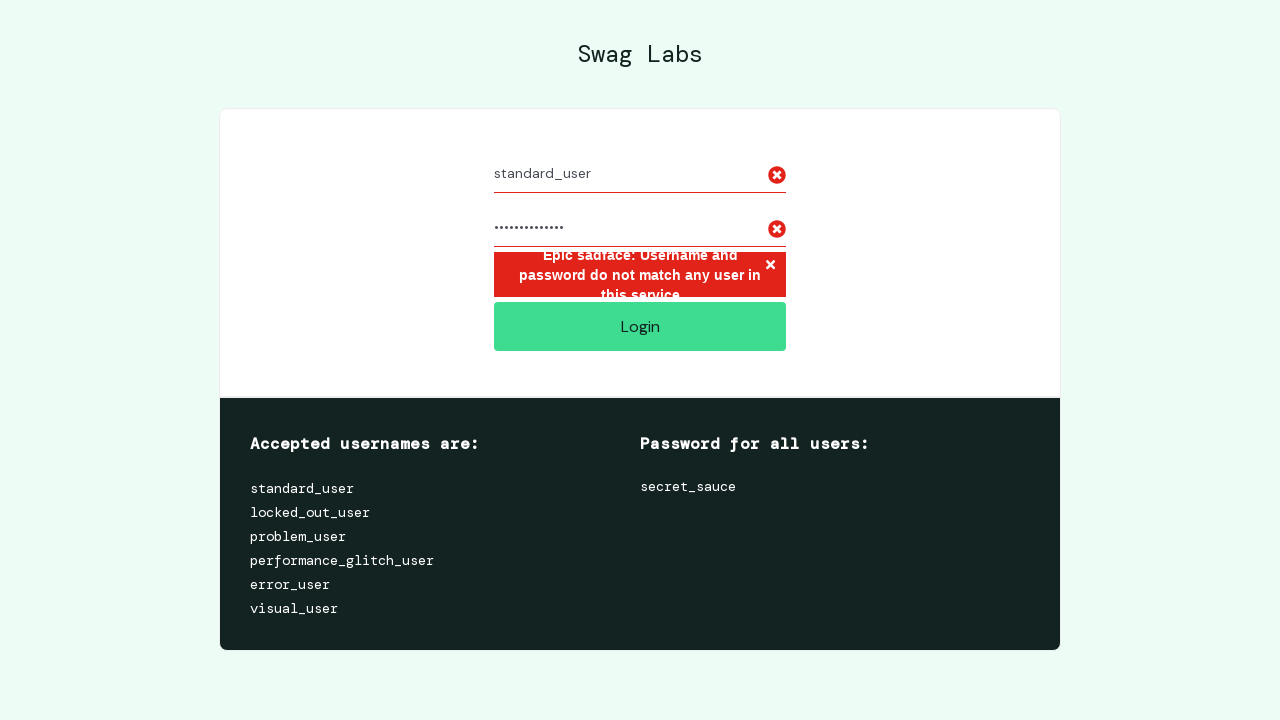

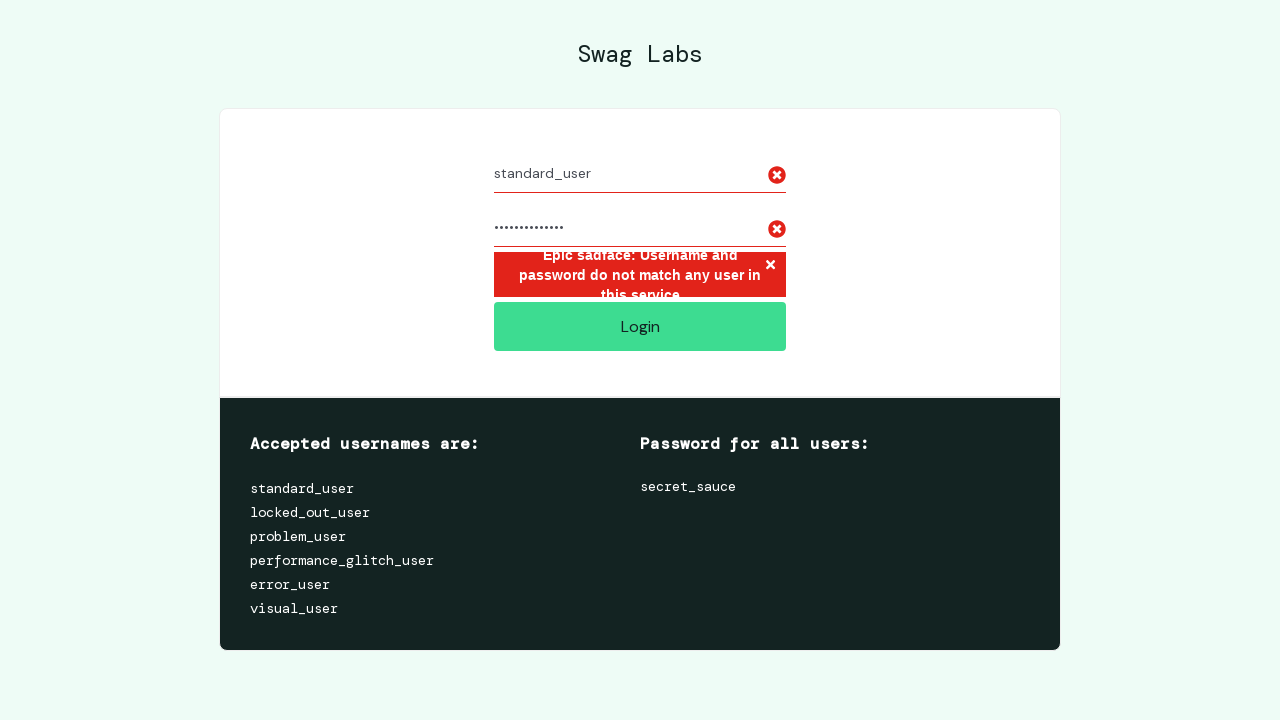